Tests form submission without filling any fields to verify error message appears

Starting URL: http://www.99-bottles-of-beer.net/submitnewlanguage.html

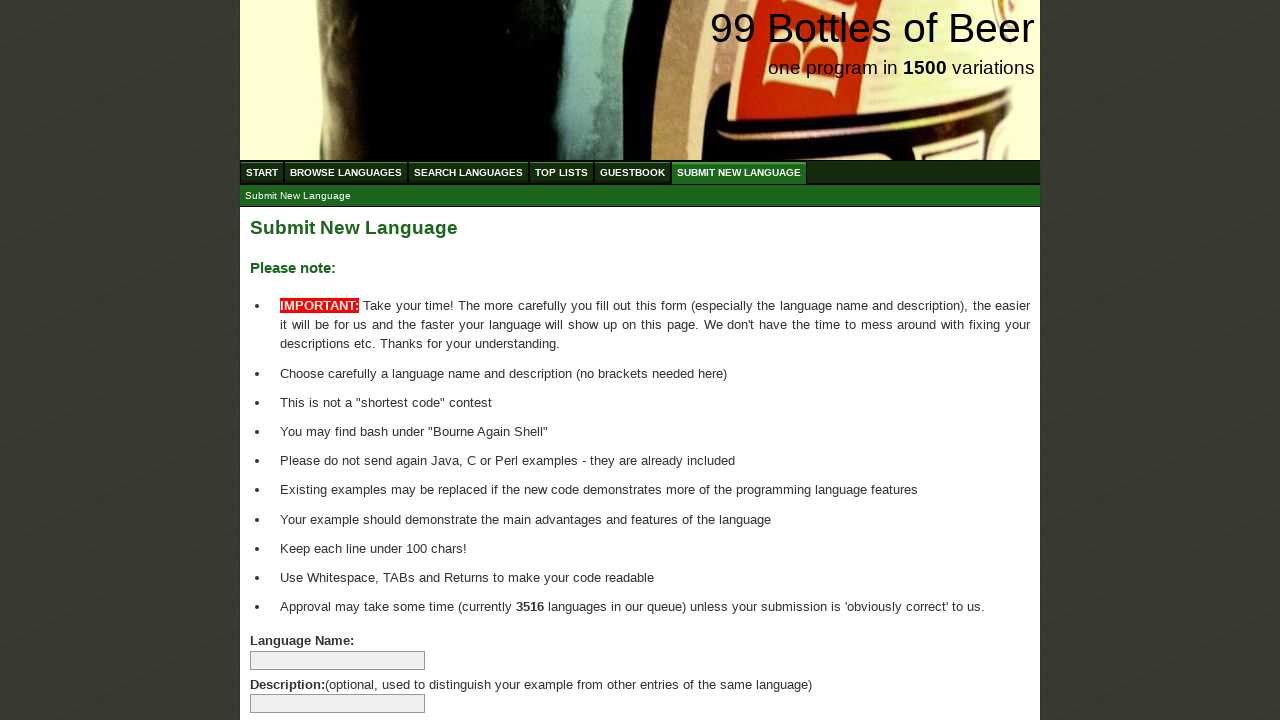

Navigated to submit new language form page
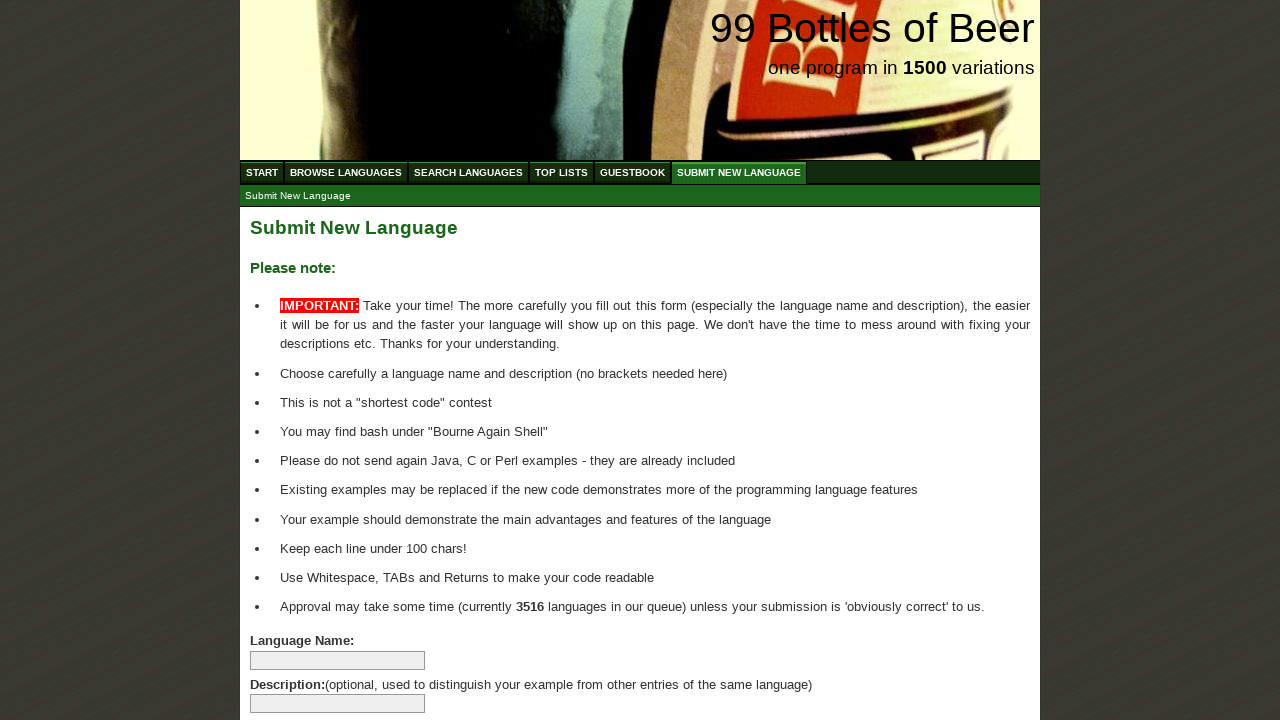

Clicked submit button without filling any form fields at (294, 665) on xpath=//*[@id='main']/form/p/input[@name='submitlanguage']
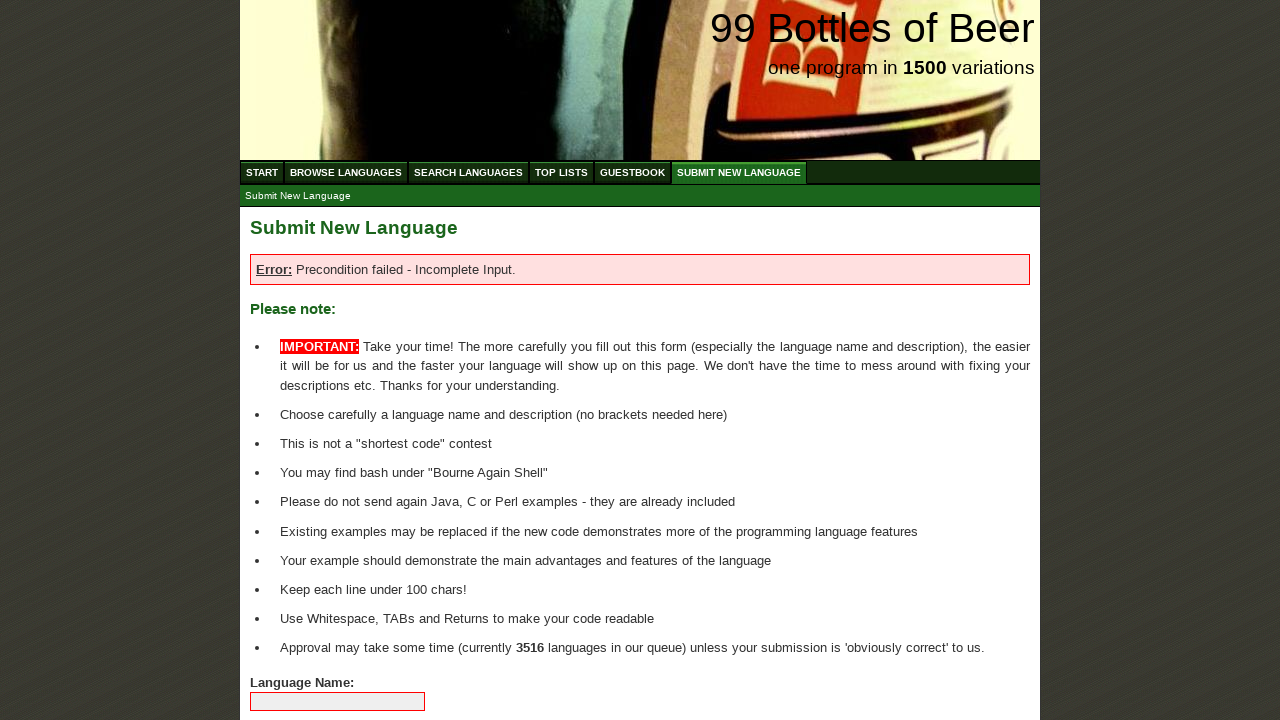

Located error message element
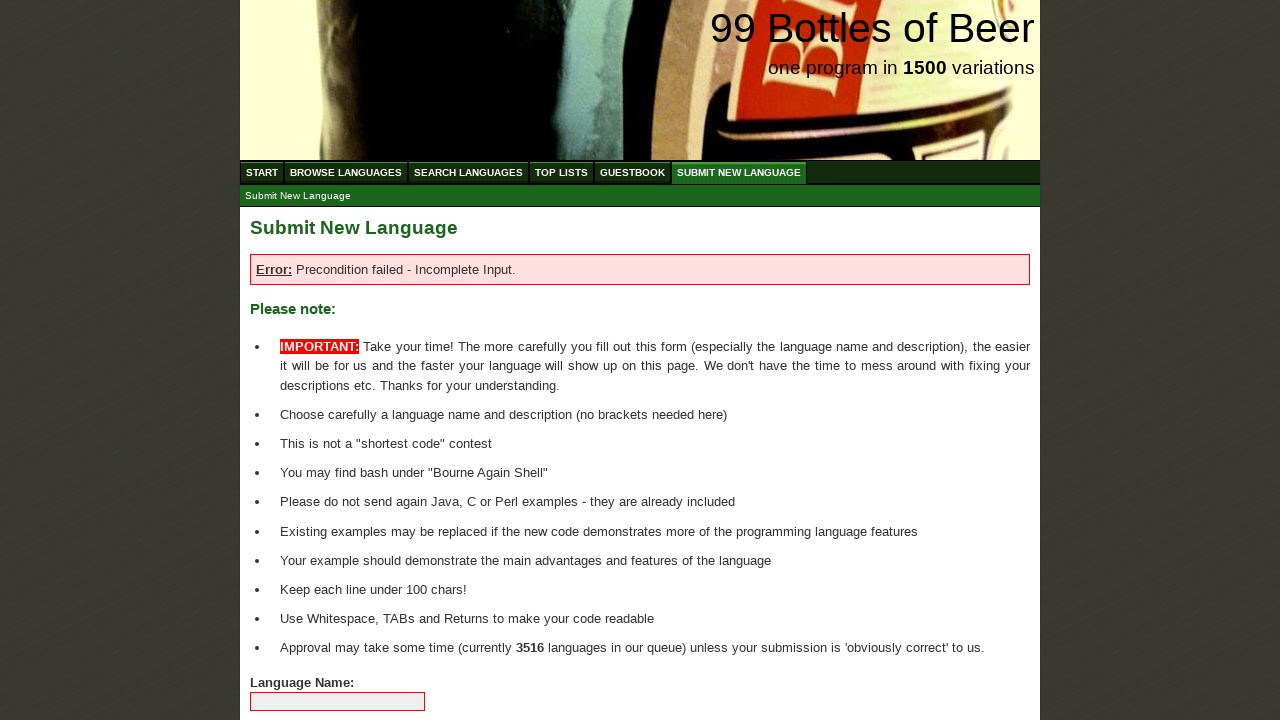

Verified error message displays 'Error: Precondition failed - Incomplete Input.'
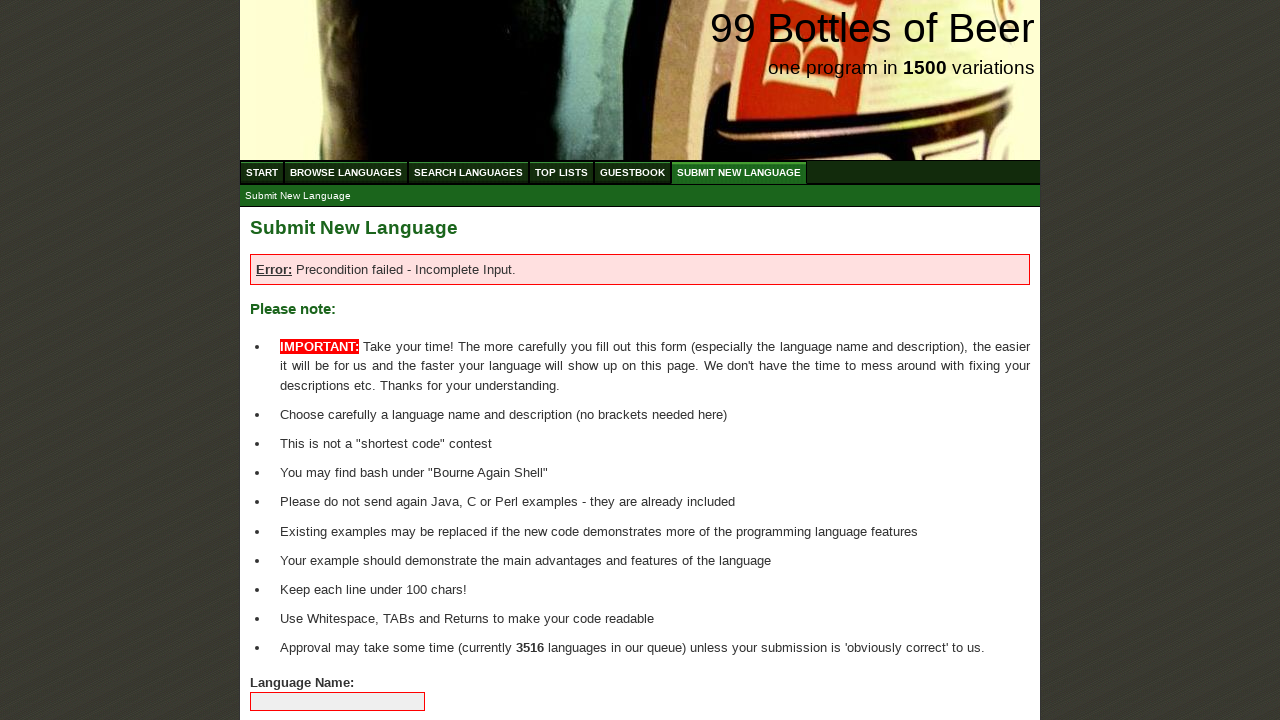

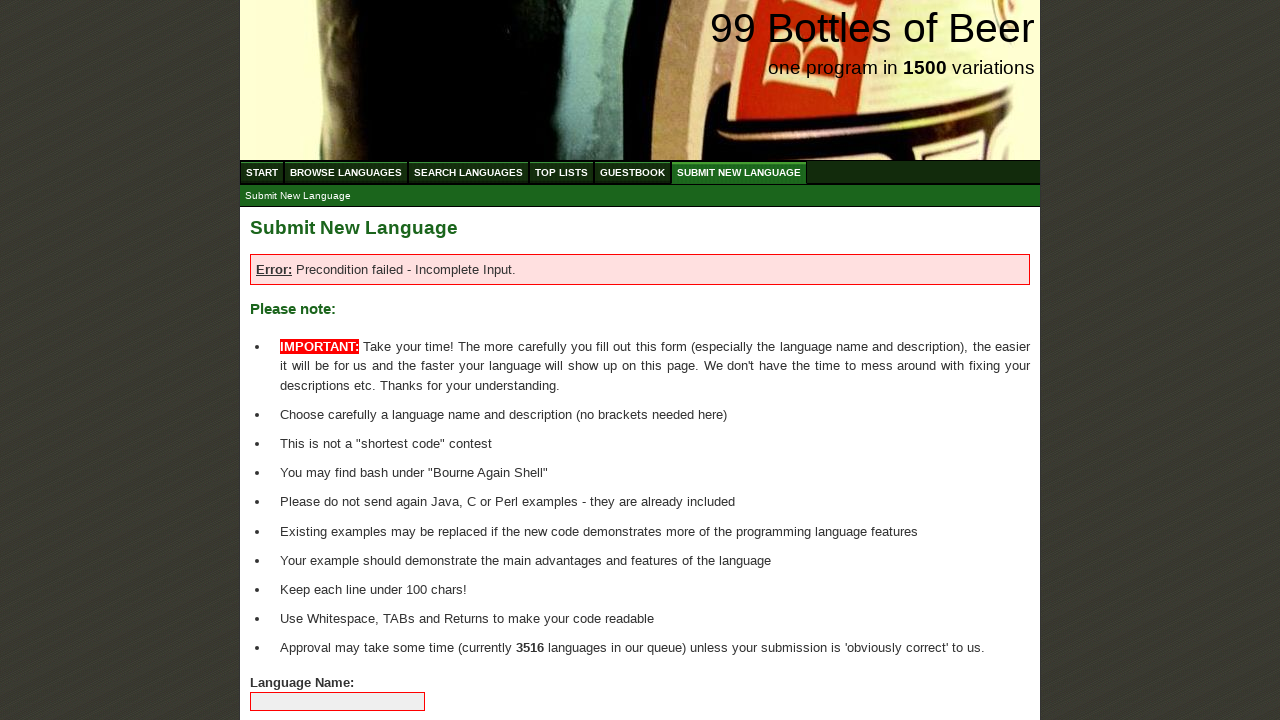